Tests window handling by clicking a link that opens a new tab, switching to the new window, and clicking an element on the new page.

Starting URL: https://rahulshettyacademy.com/AutomationPractice/

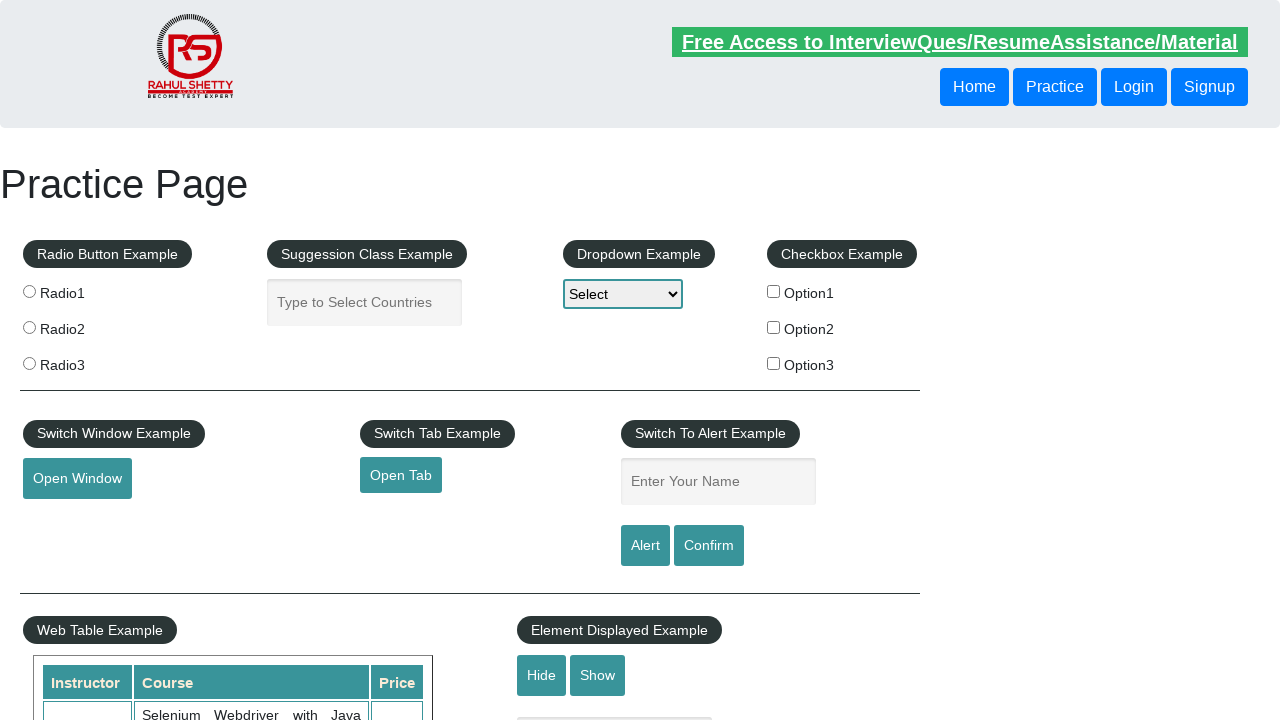

Clicked link to open new tab at (401, 475) on a#opentab
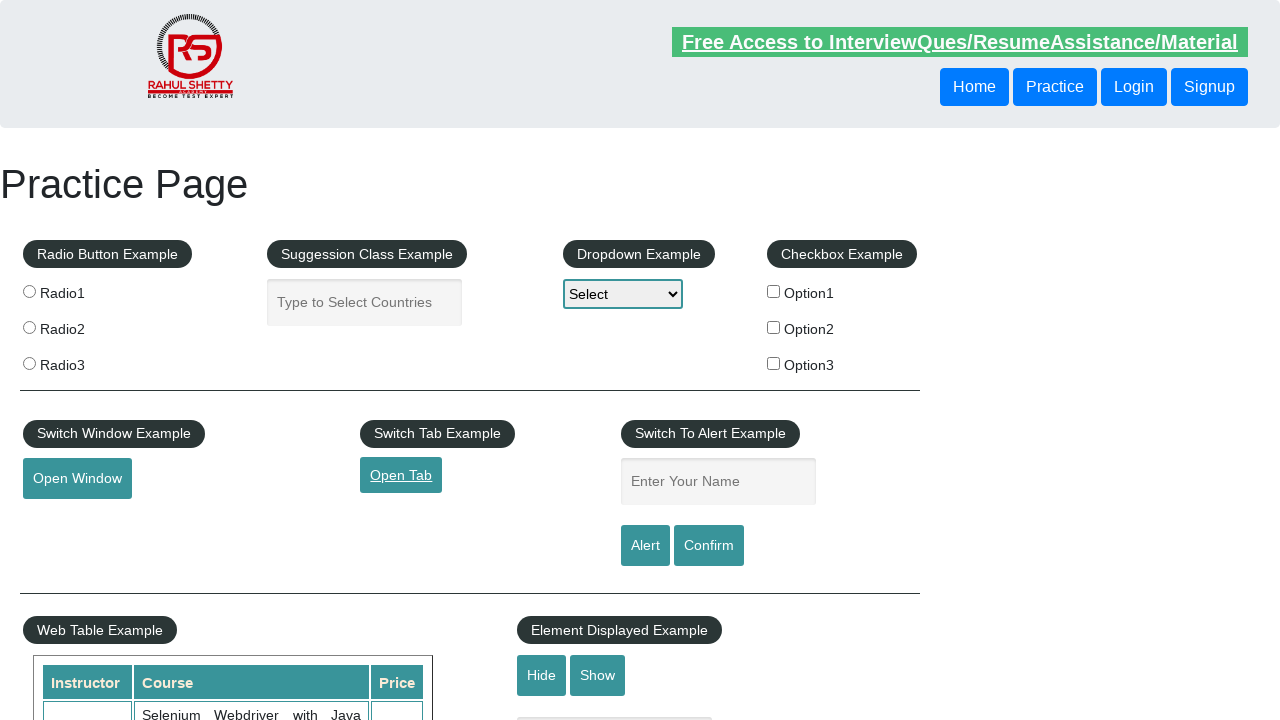

New tab/window opened and captured
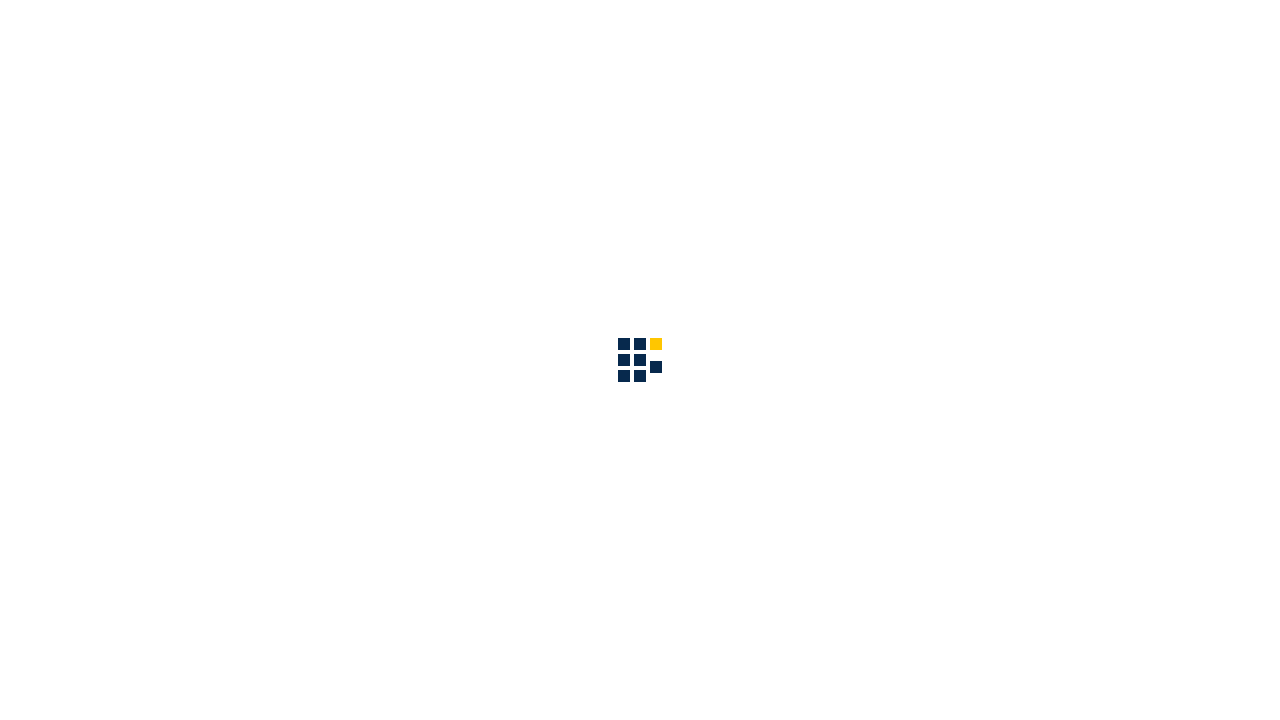

New page finished loading
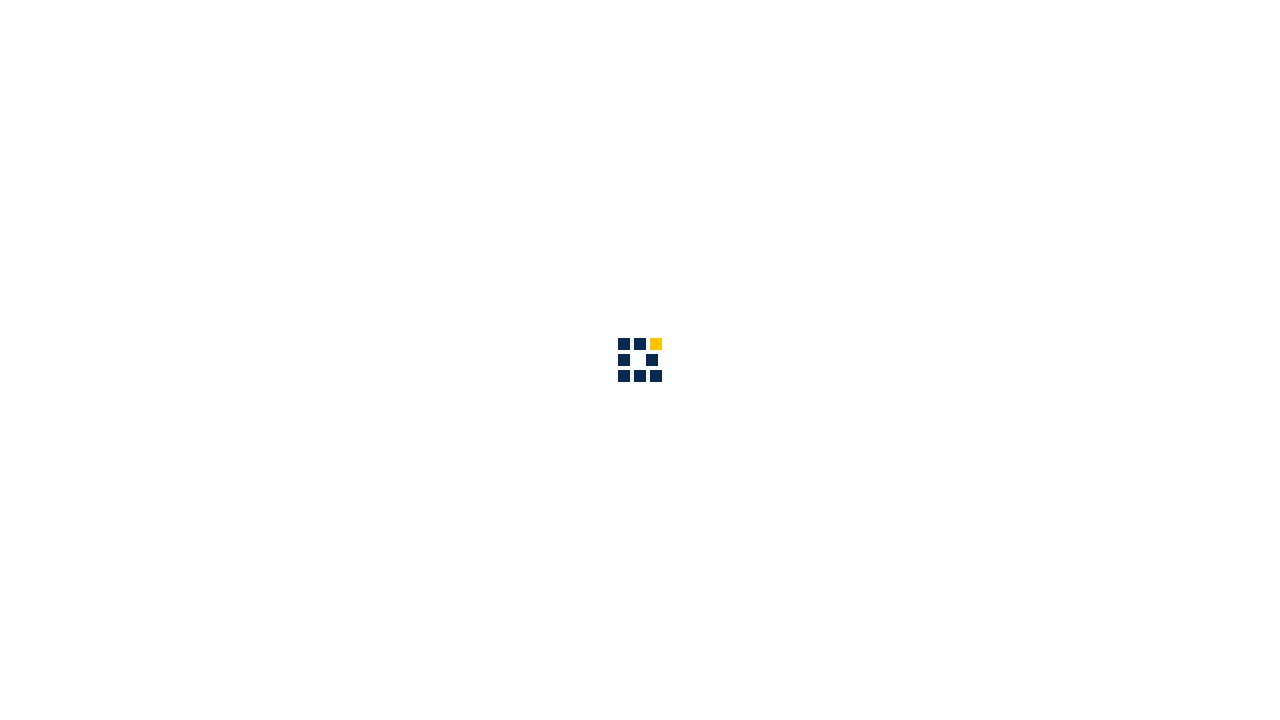

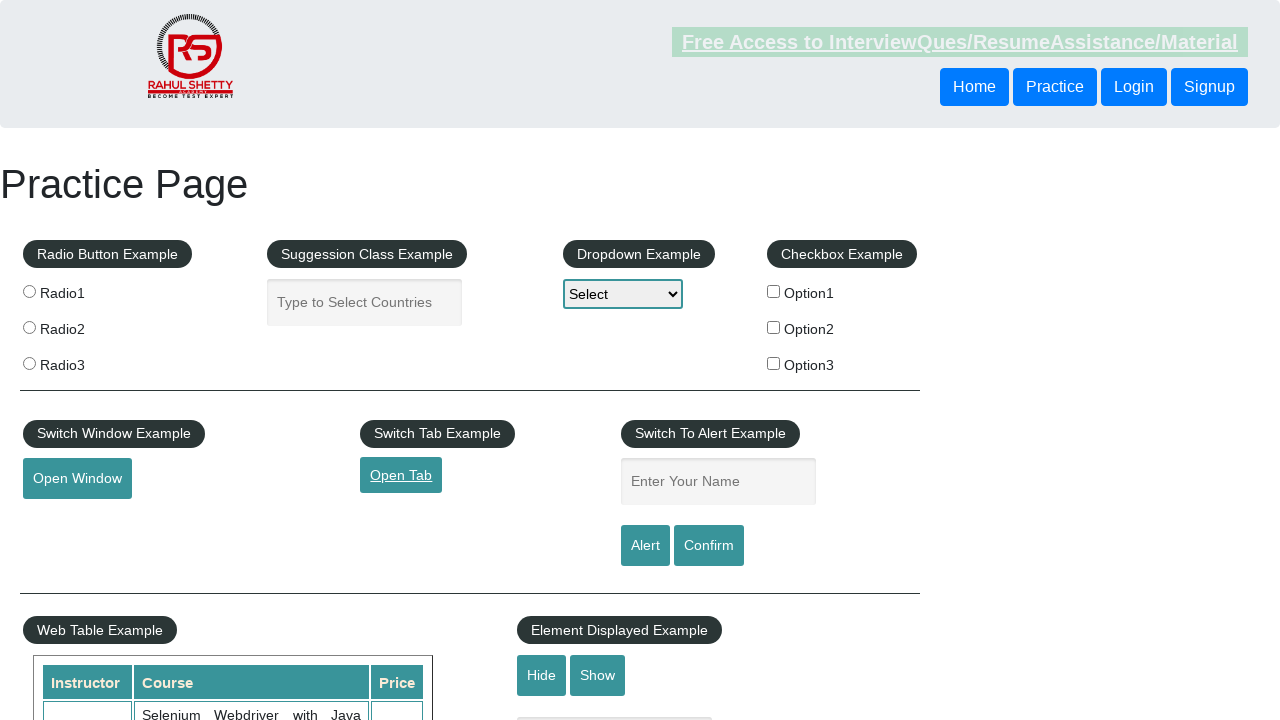